Tests JavaScript alert handling on a Basic Elements page by clicking alert buttons, interacting with confirmation dialogs, and verifying prompt functionality with text input.

Starting URL: http://automationbykrishna.com/

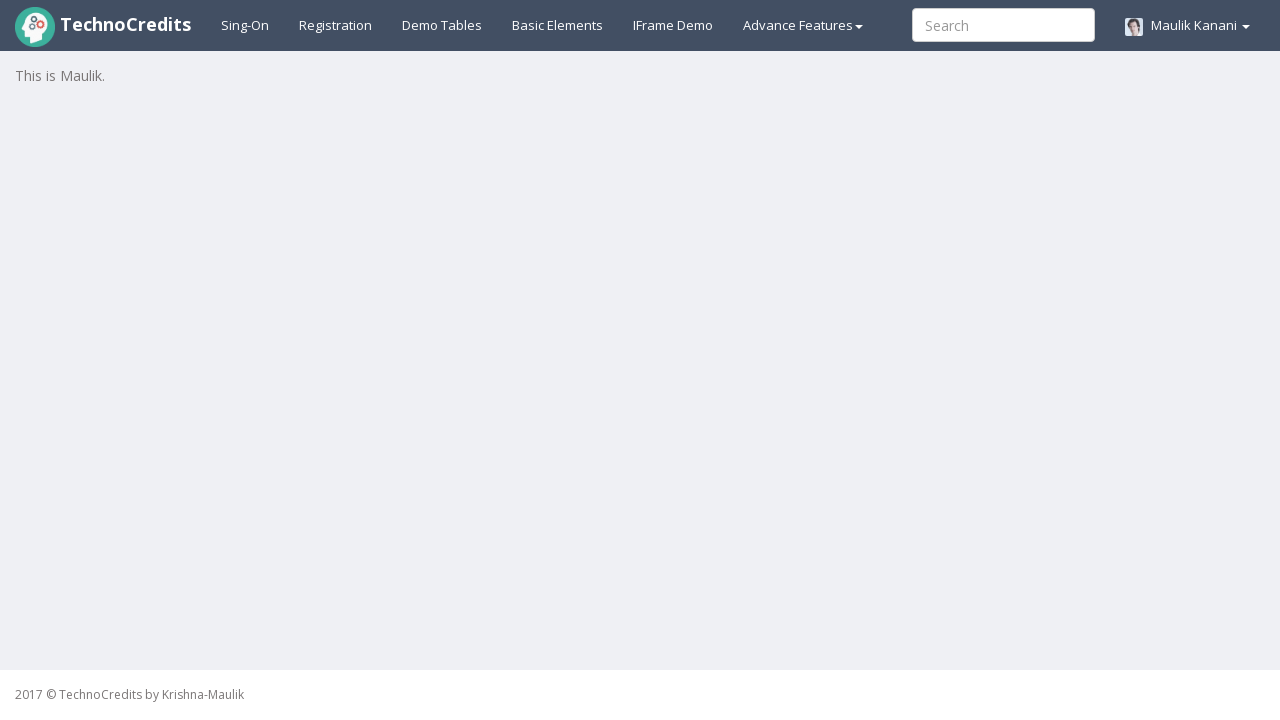

Clicked on Basic Elements link at (558, 25) on text=Basic Elements
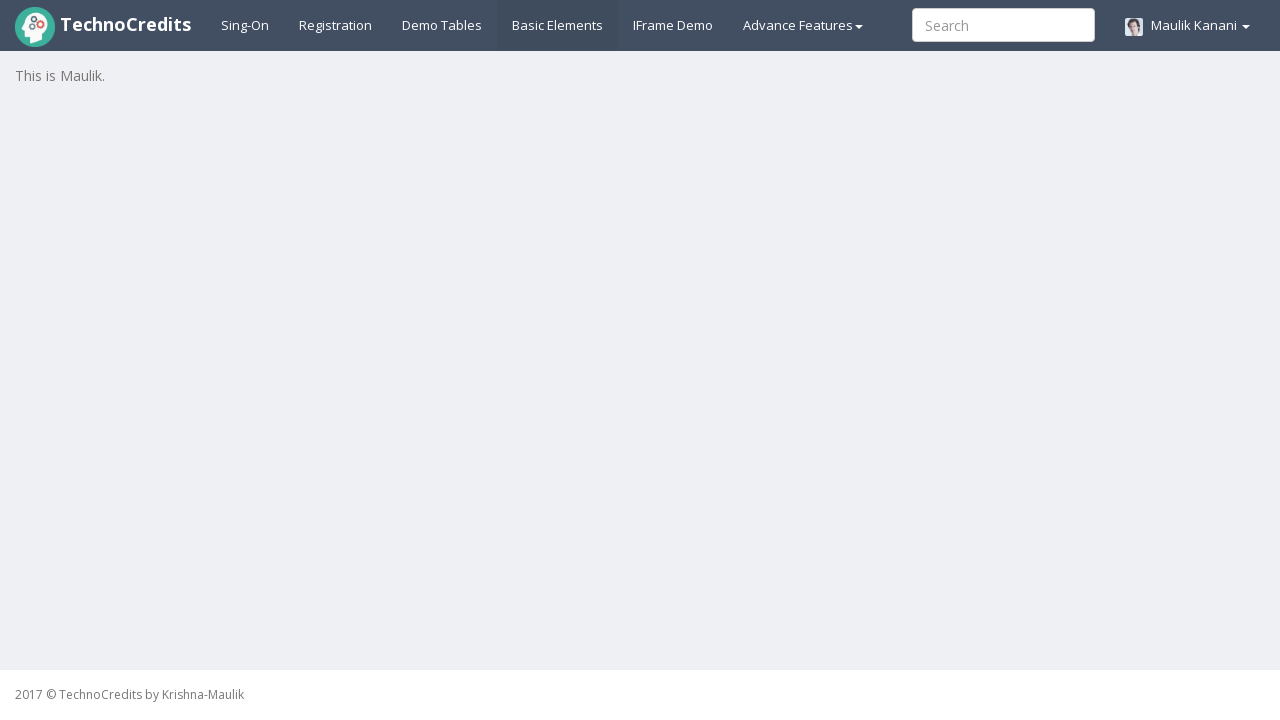

Scrolled down the page by 200 pixels
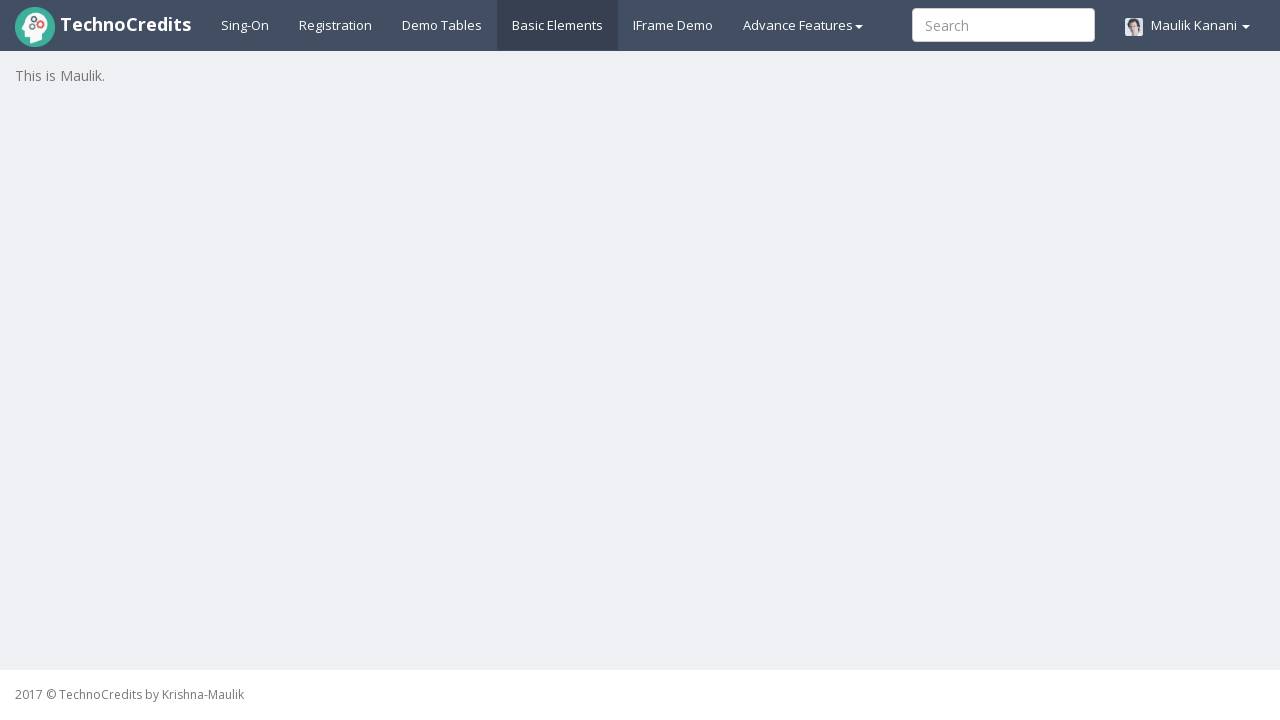

Clicked on JavaScript Alert button at (73, 578) on #javascriptAlert
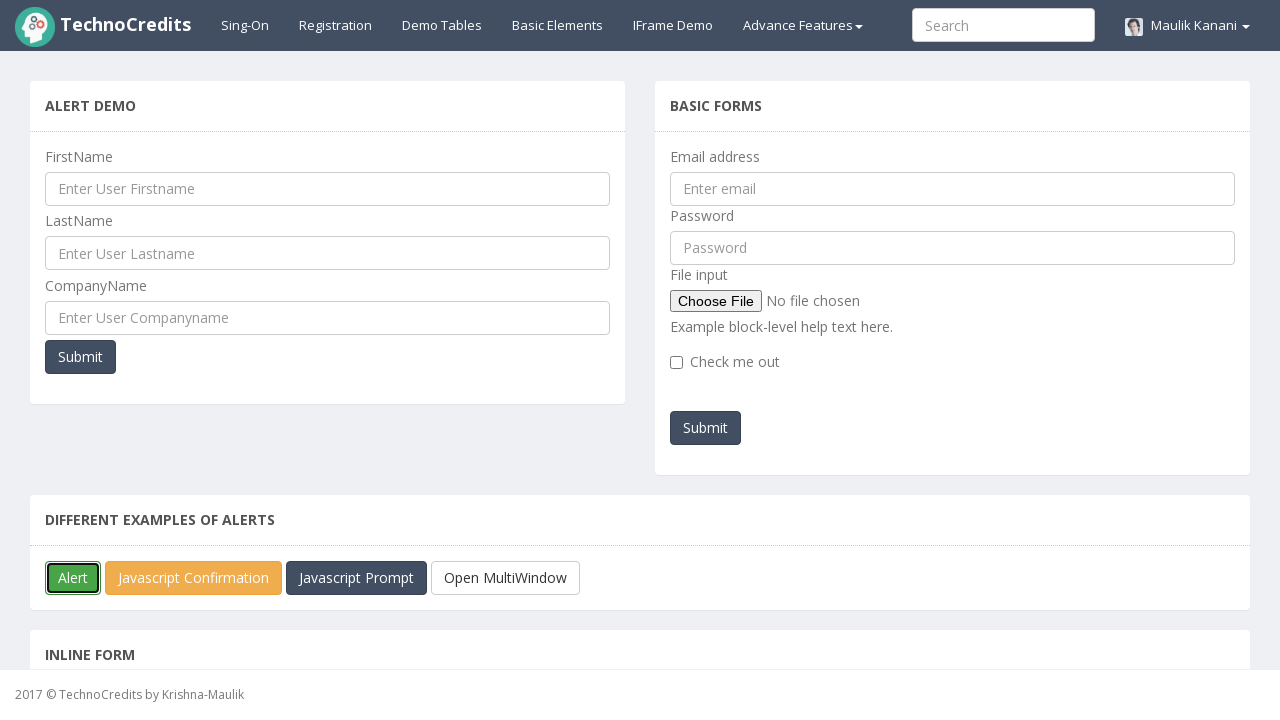

Registered dialog handler and accepted JavaScript alert
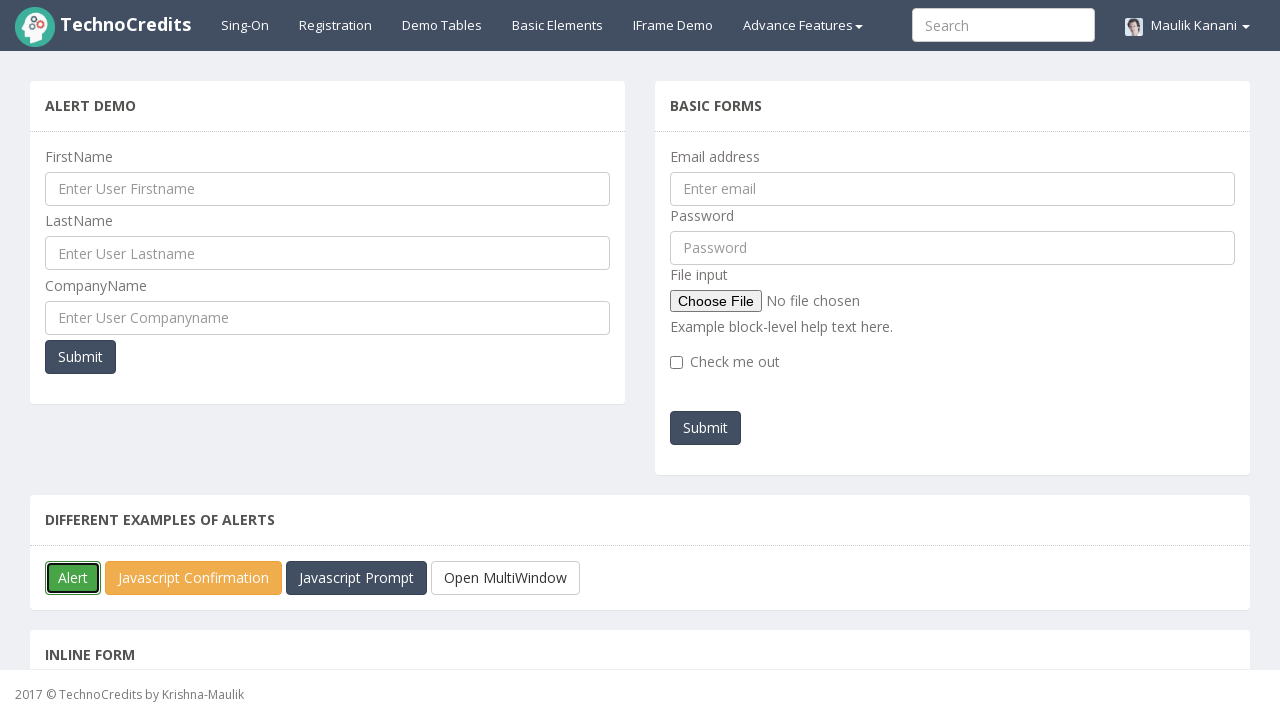

Waited 500ms after alert dismissal
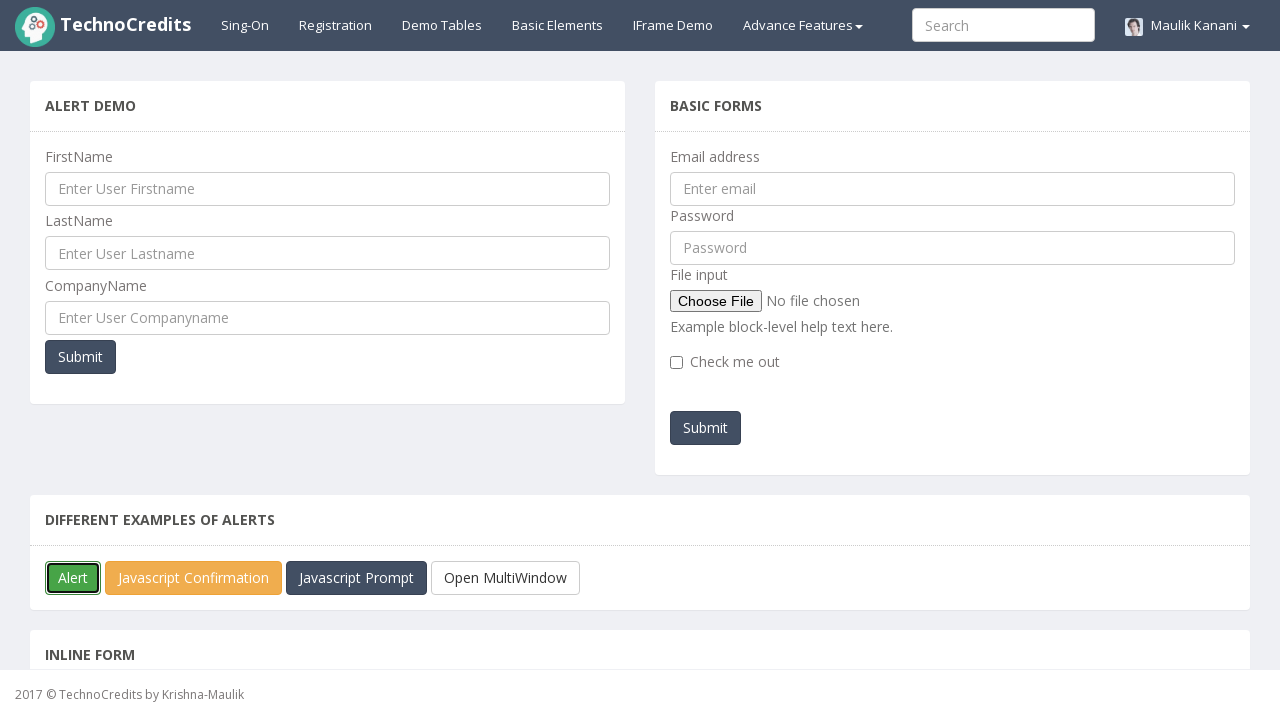

Registered confirmation dialog handler
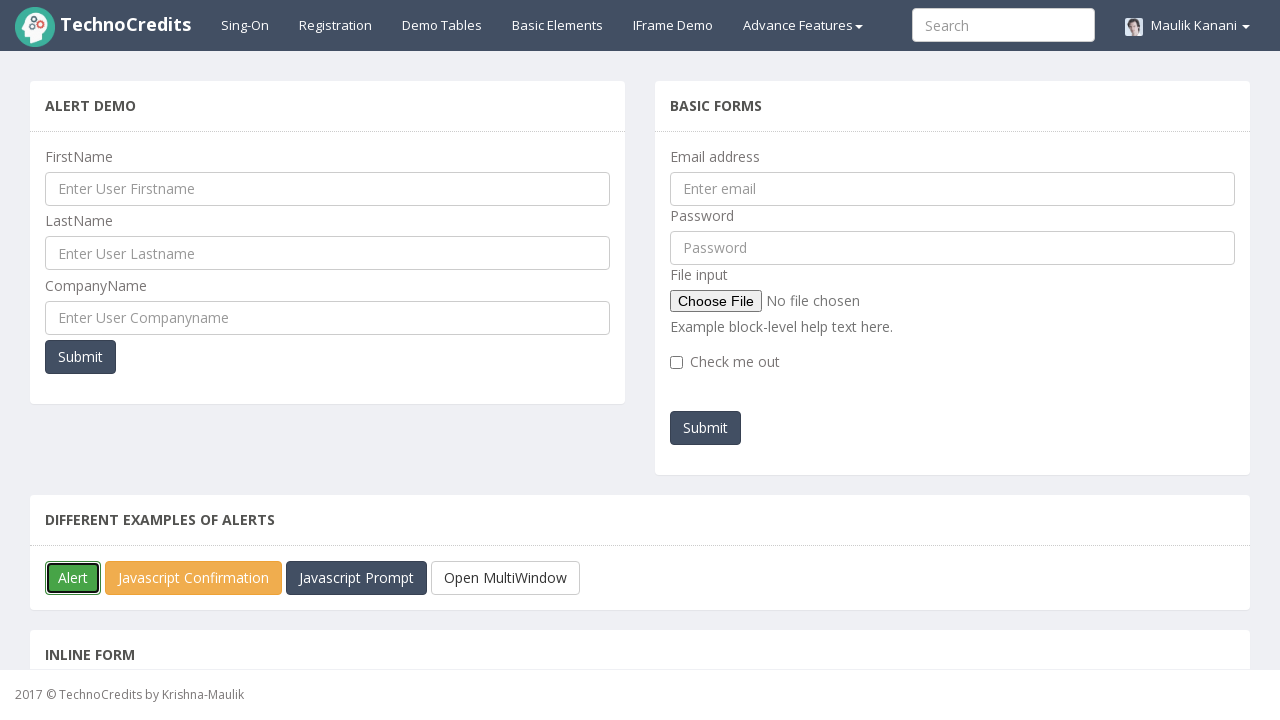

Clicked on JavaScript Confirmation Box button and accepted confirmation dialog at (194, 578) on #javascriptConfirmBox
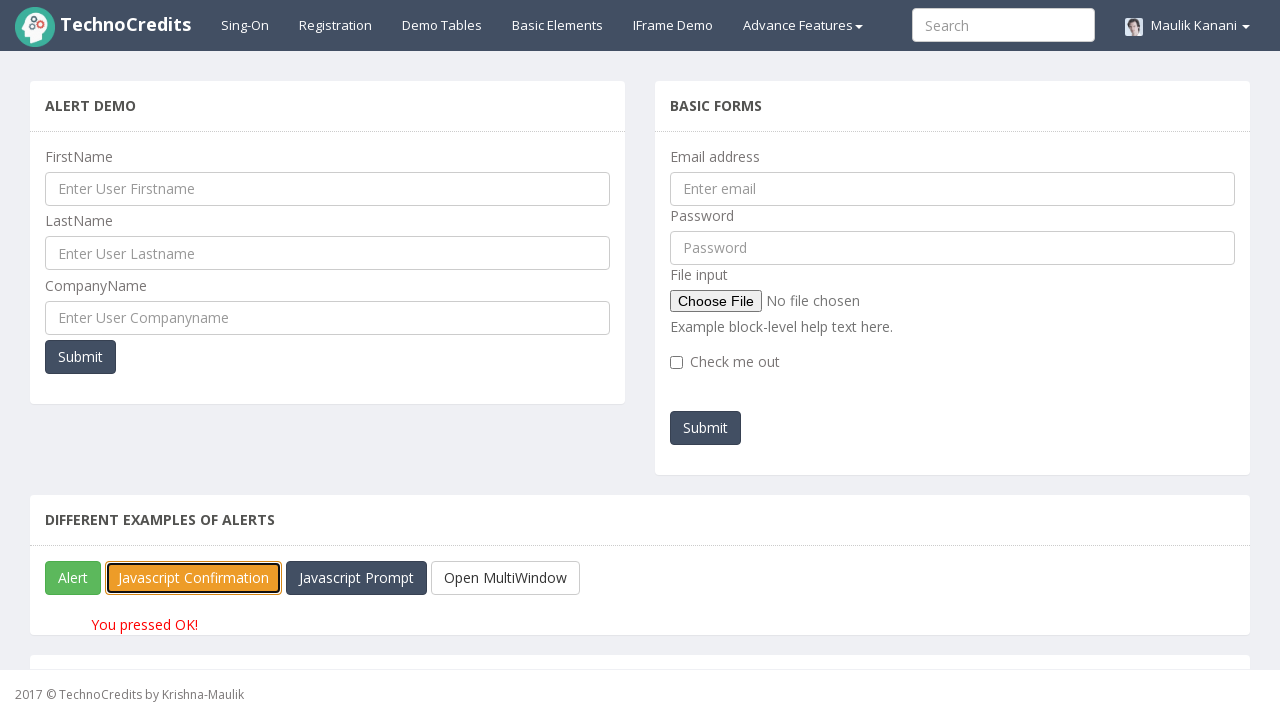

Waited 500ms after confirmation dismissal
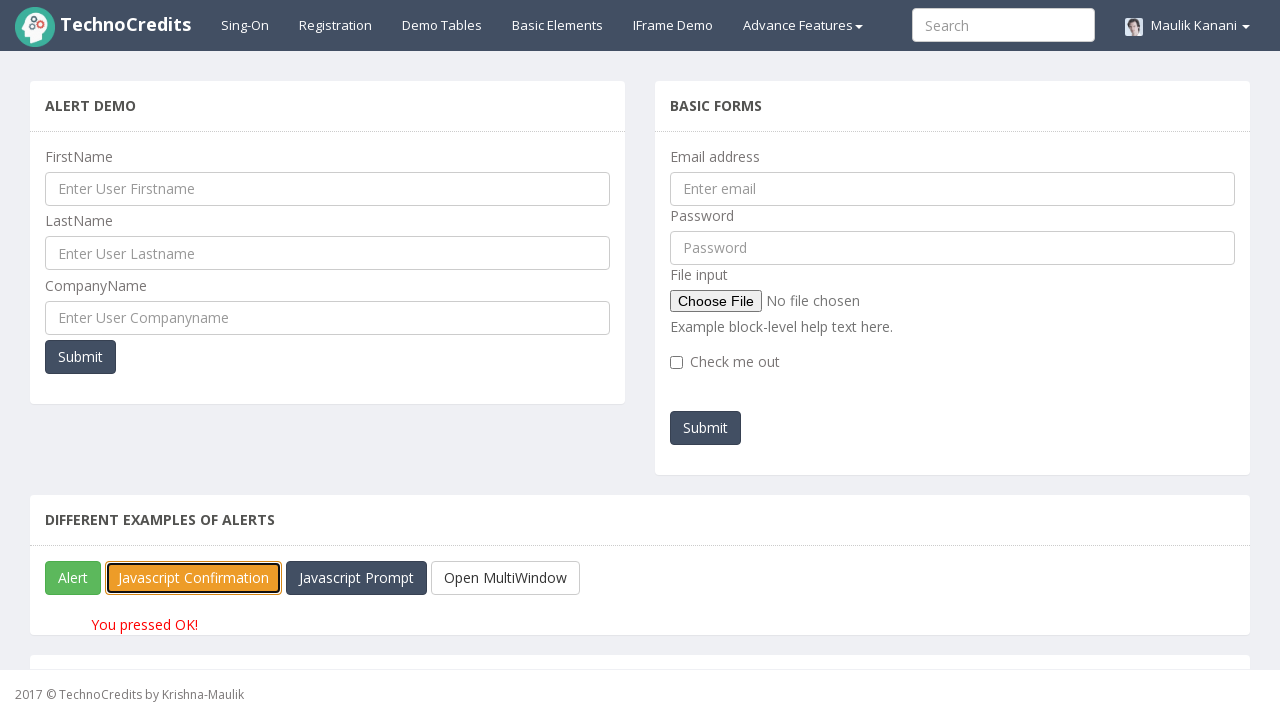

Verified paragraph element is present after confirmation
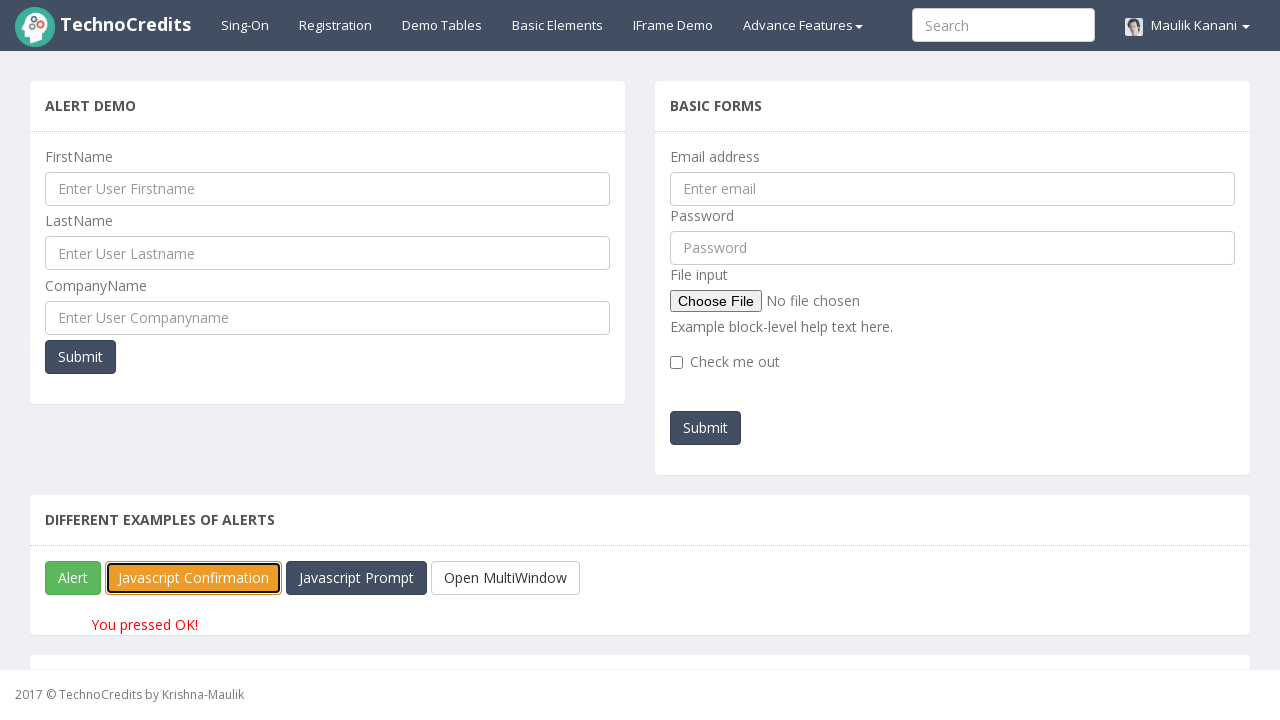

Registered prompt dialog handler with 'Marcus' as response
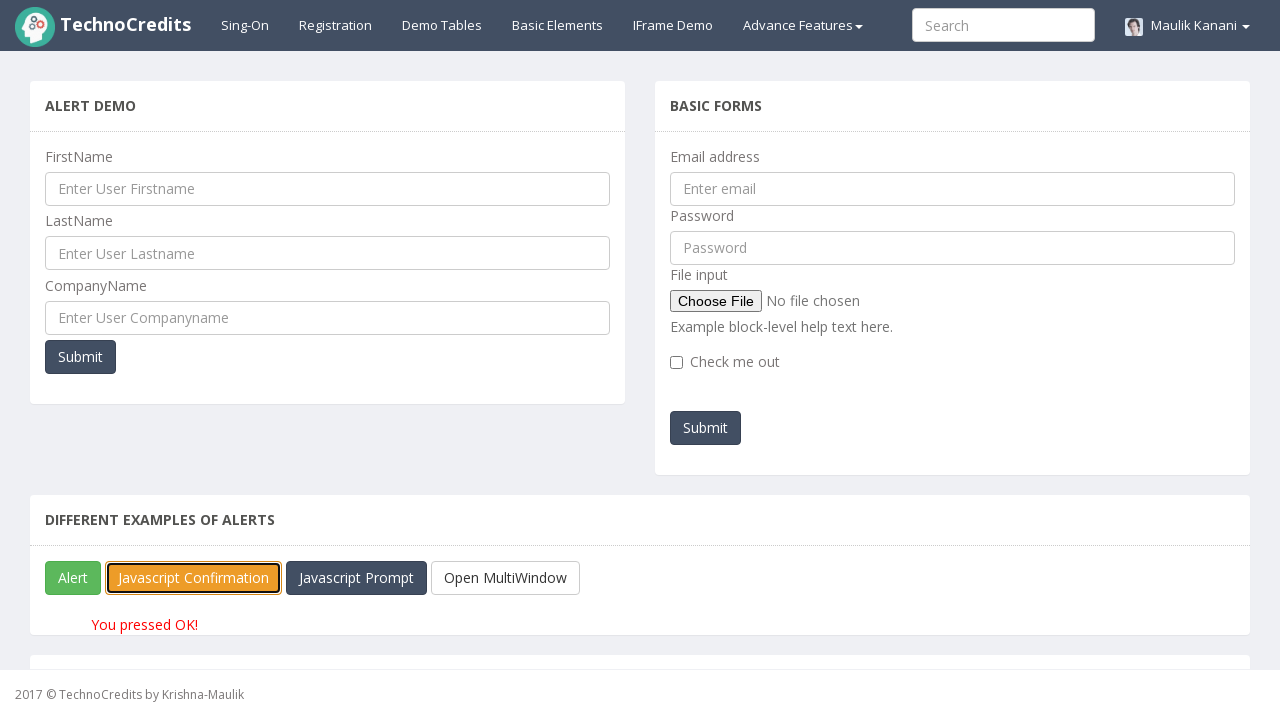

Clicked on JavaScript Prompt button and submitted prompt with text 'Marcus' at (356, 578) on #javascriptPromp
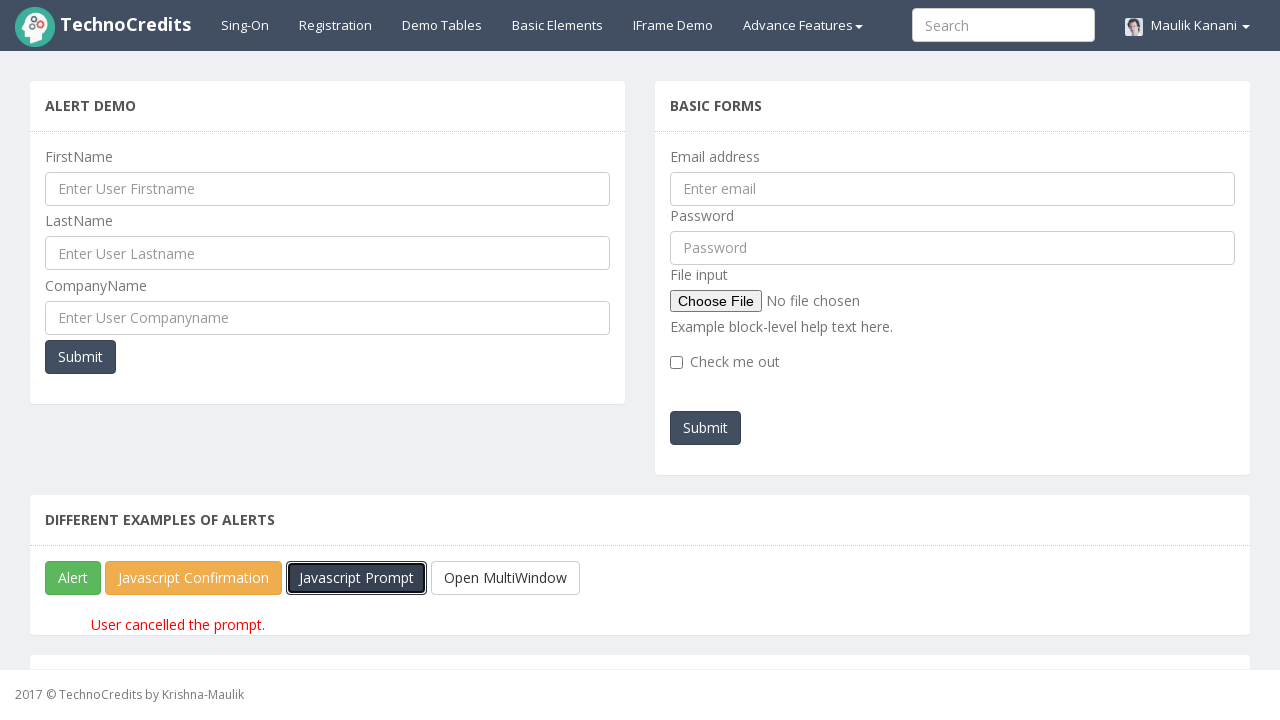

Waited 500ms after prompt dismissal
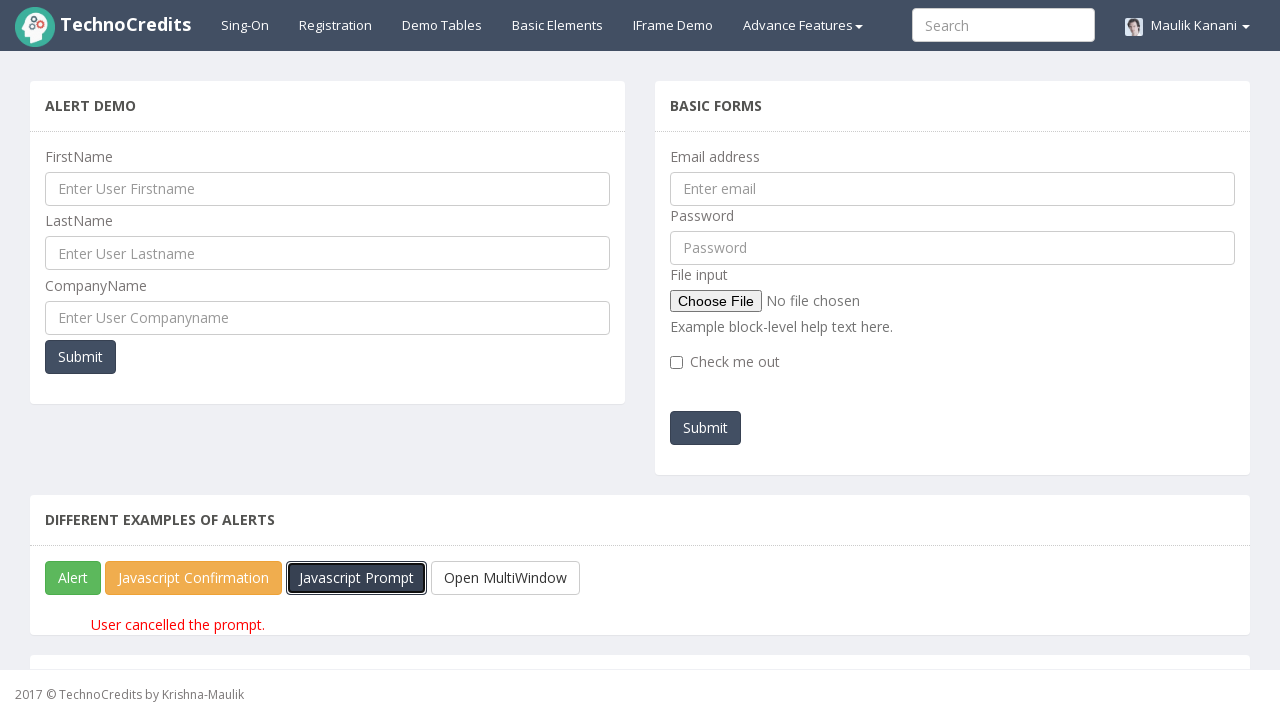

Verified paragraph element is present after prompt submission
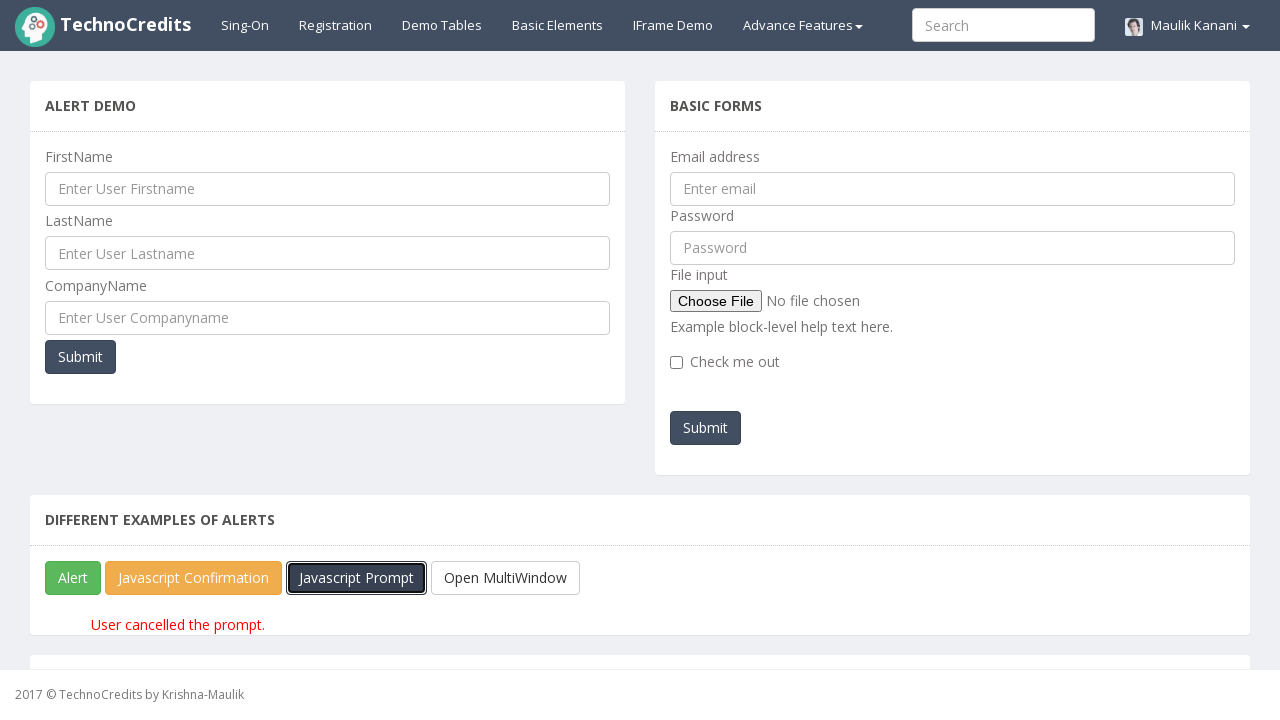

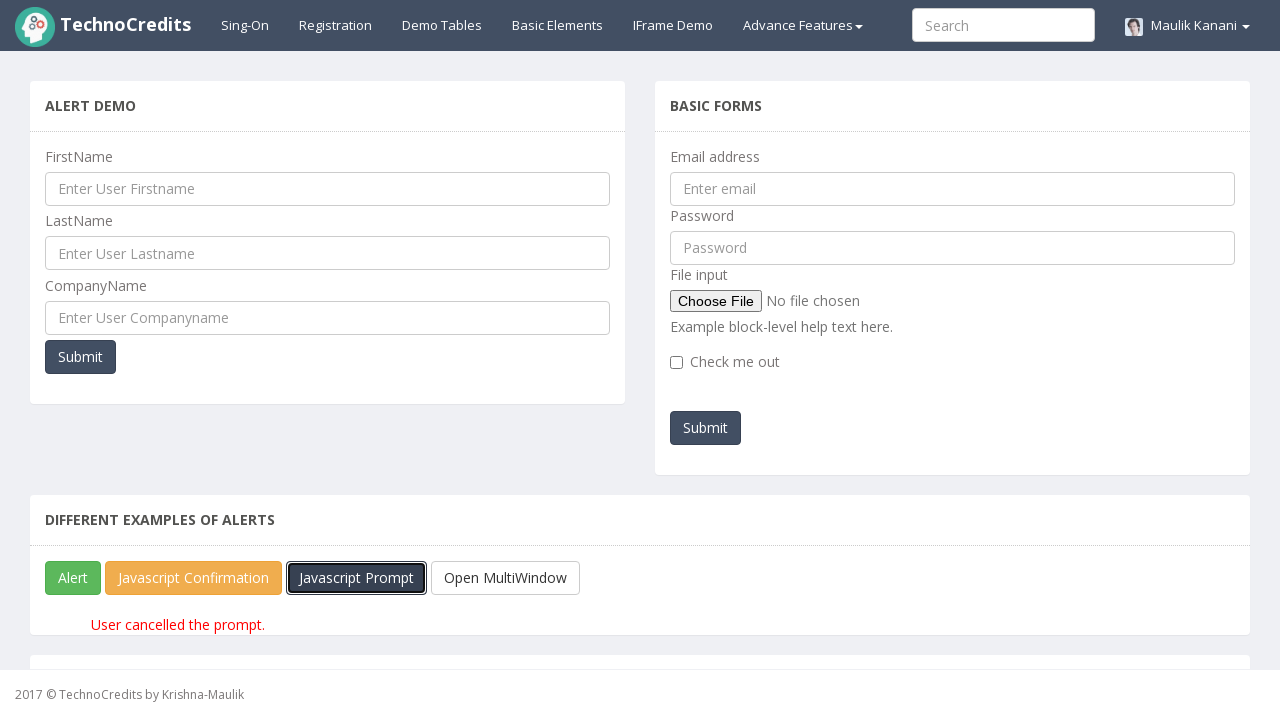